Tests keyboard actions by entering text in the first textarea, selecting all with Ctrl+A, copying with Ctrl+C, tabbing to the next field, and pasting with Ctrl+V

Starting URL: https://text-compare.com/

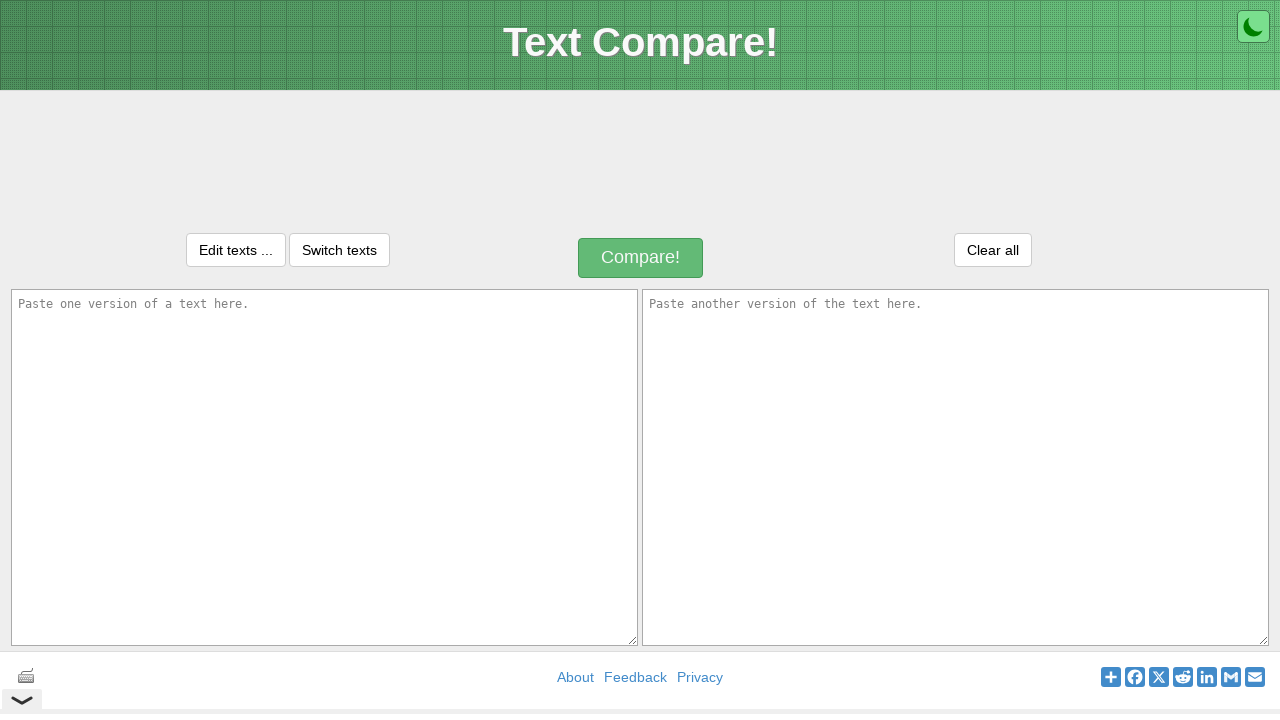

Entered 'GouMatha' in the first textarea on textarea#inputText1
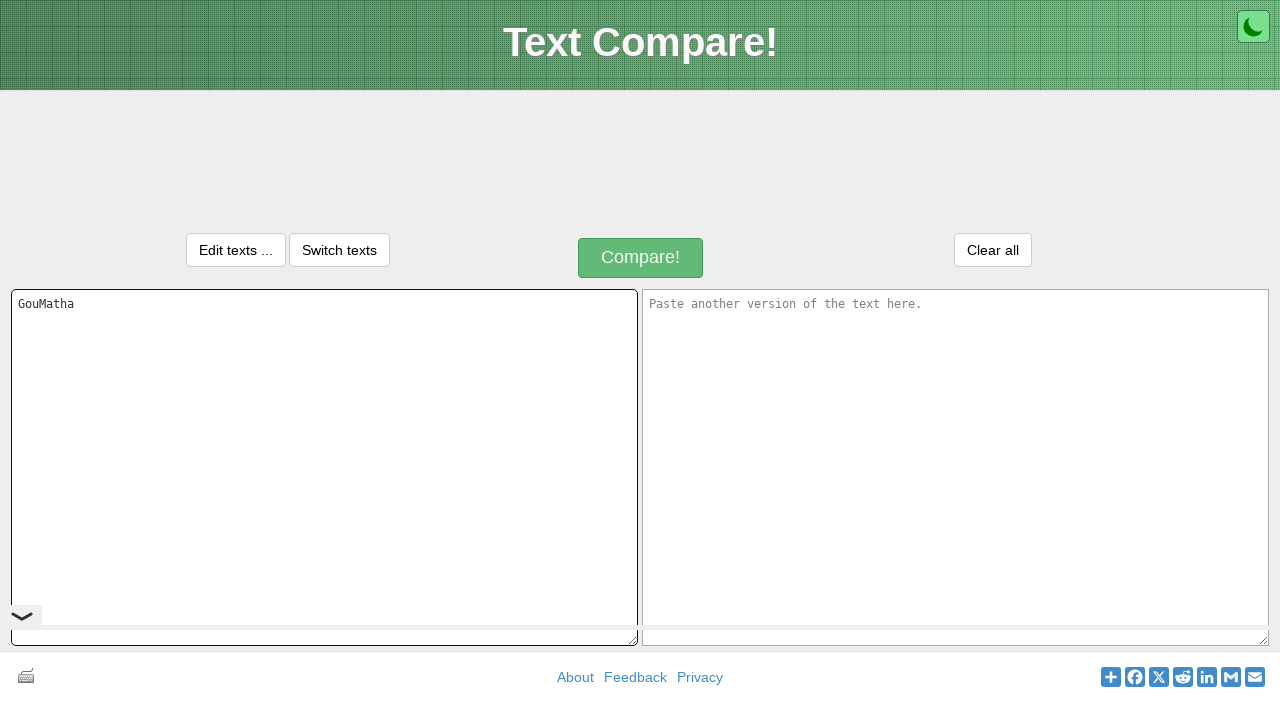

Selected all text in first textarea with Ctrl+A
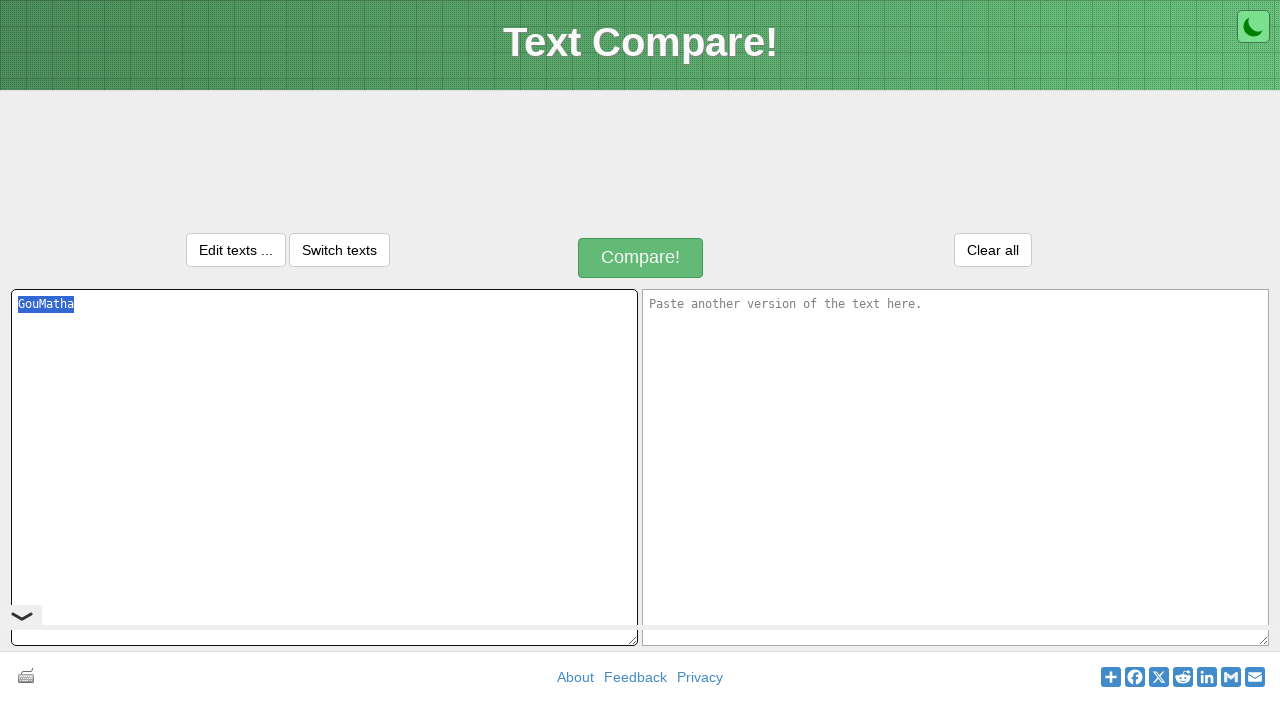

Copied selected text with Ctrl+C
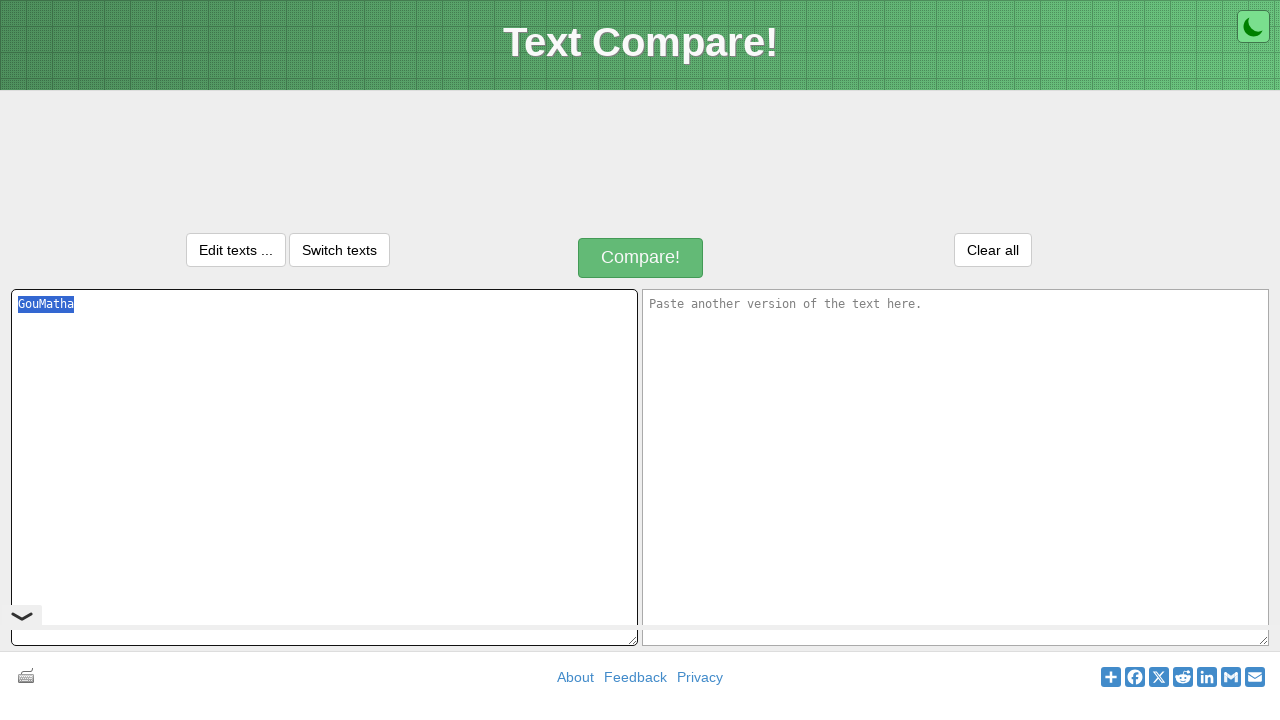

Tabbed to the next text field
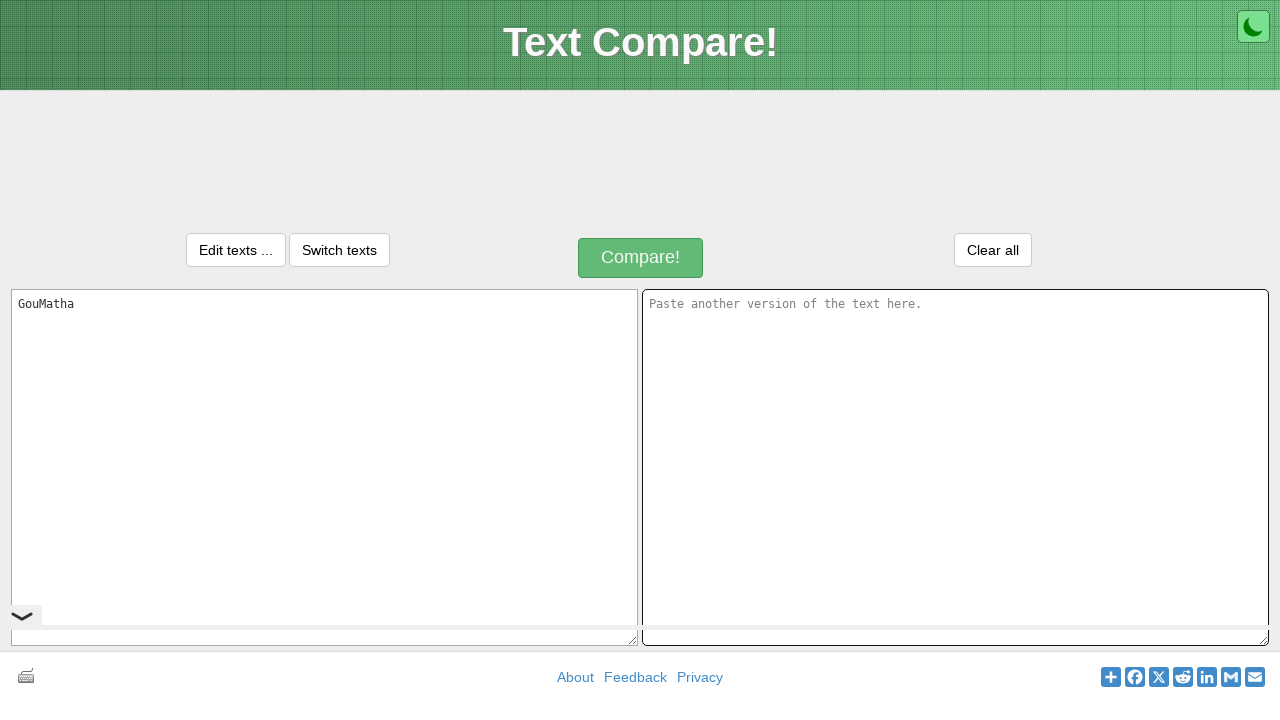

Pasted copied text with Ctrl+V into the second textarea
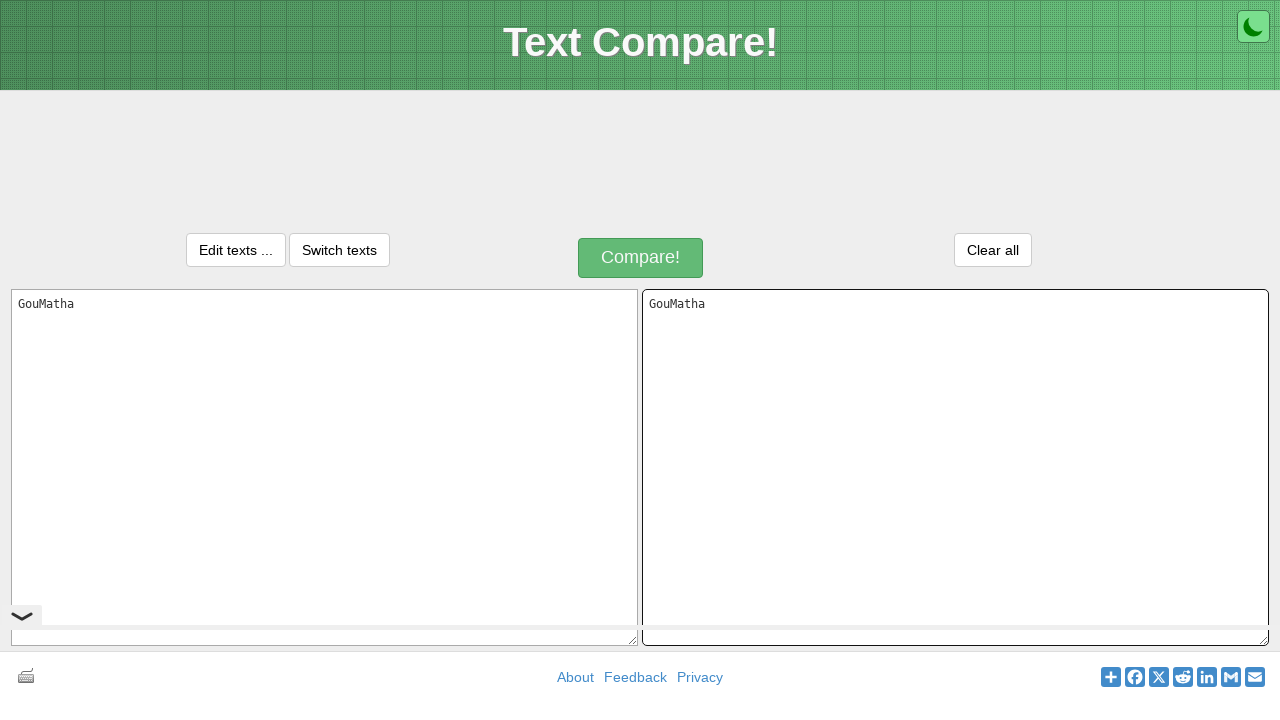

Waited 1 second to observe the pasted result
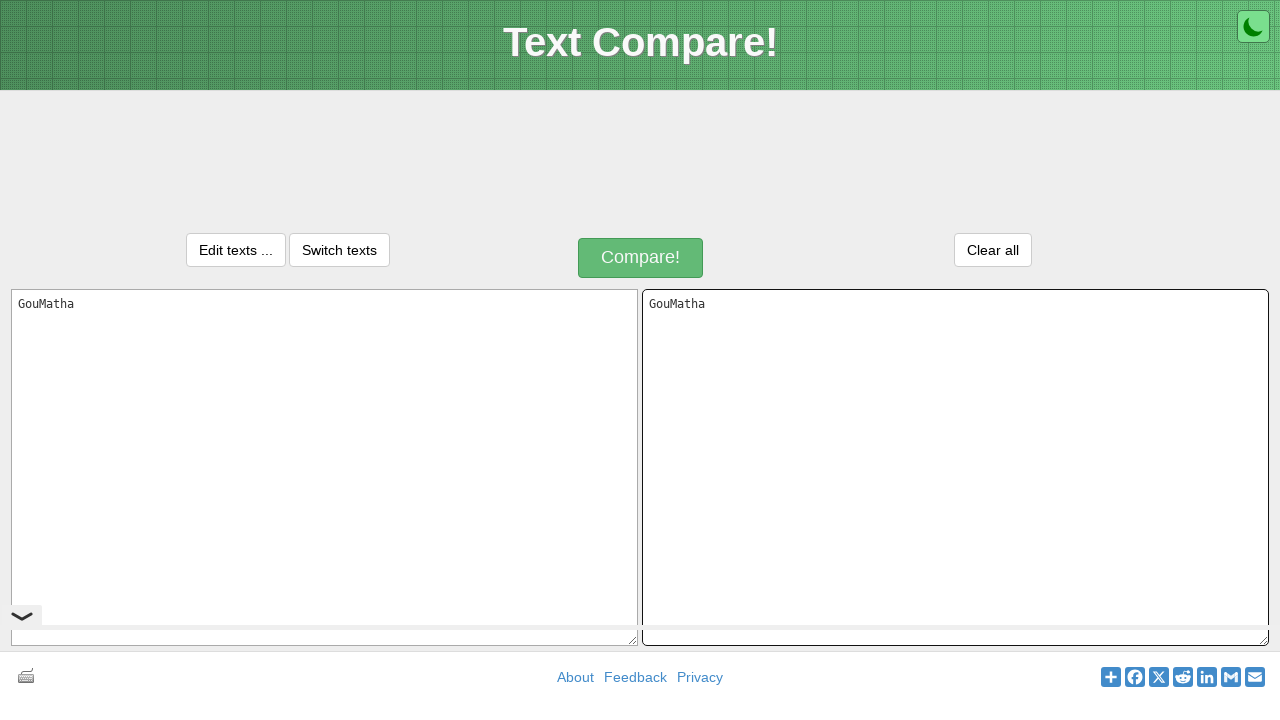

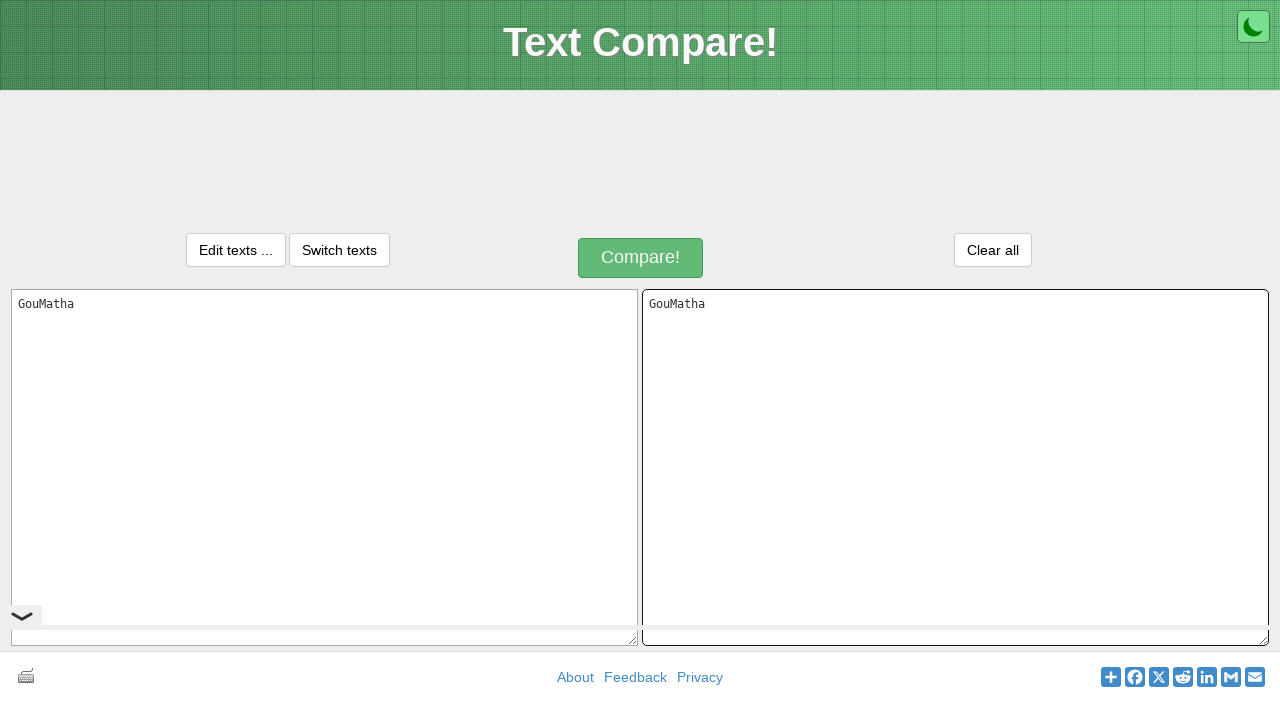